Tests drag and drop functionality by dragging an element from one position to another within an iframe

Starting URL: https://jqueryui.com/droppable/

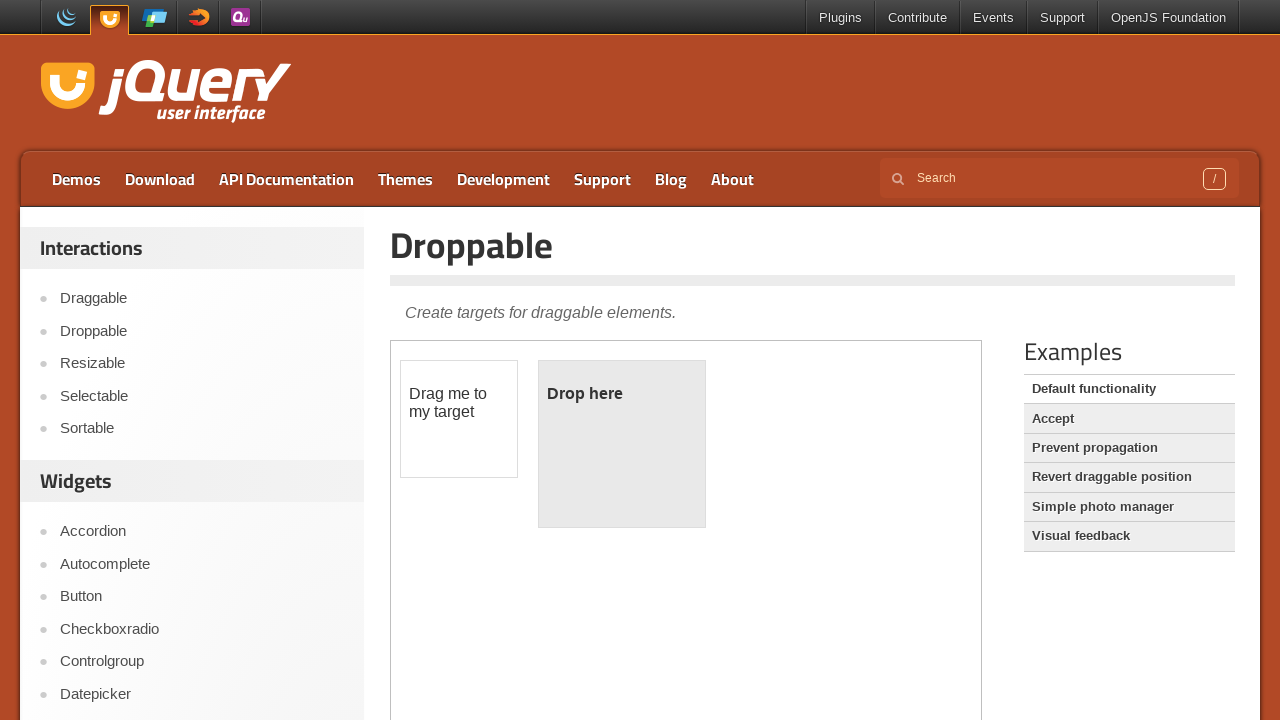

Located the first iframe containing drag and drop elements
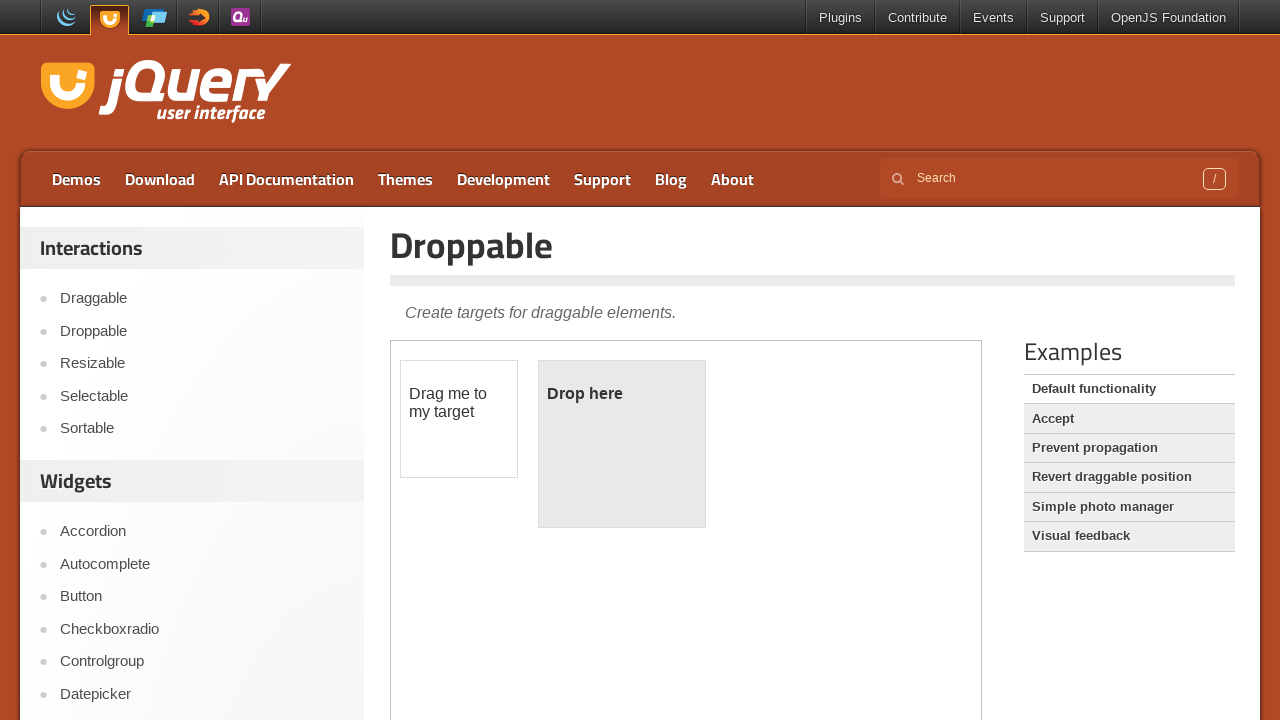

Located the draggable element with id 'draggable'
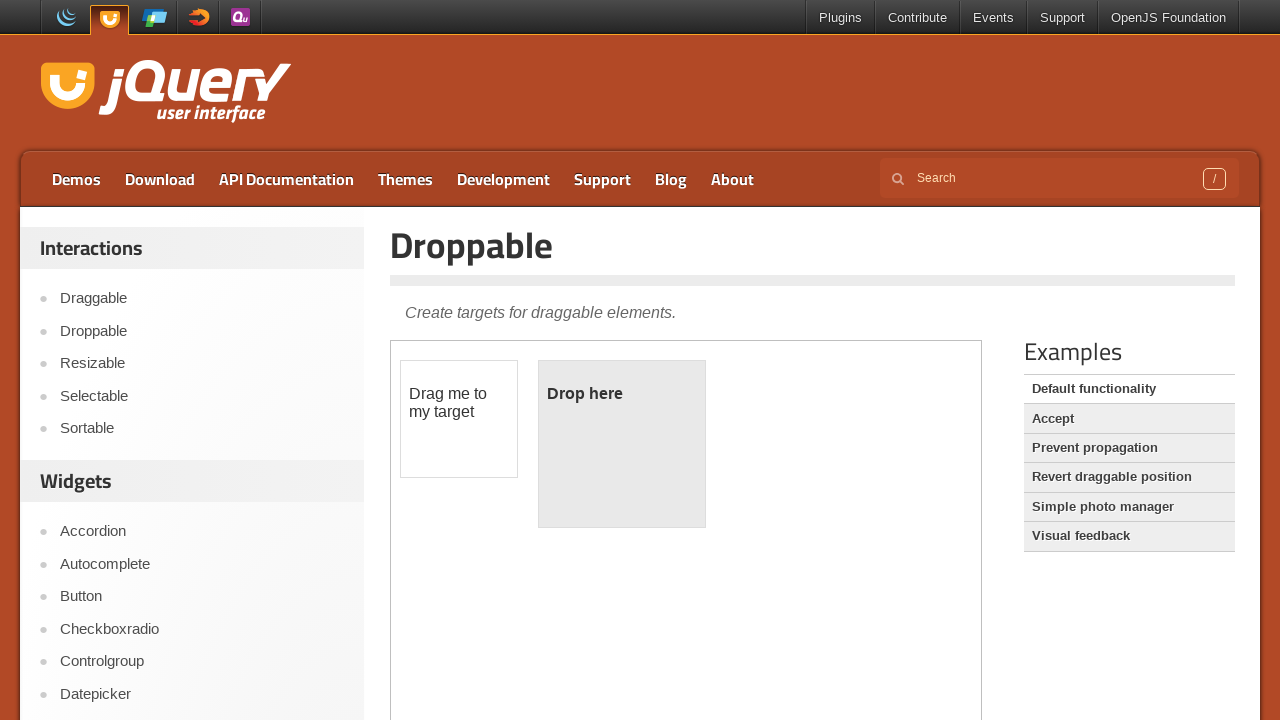

Located the droppable target element with id 'droppable'
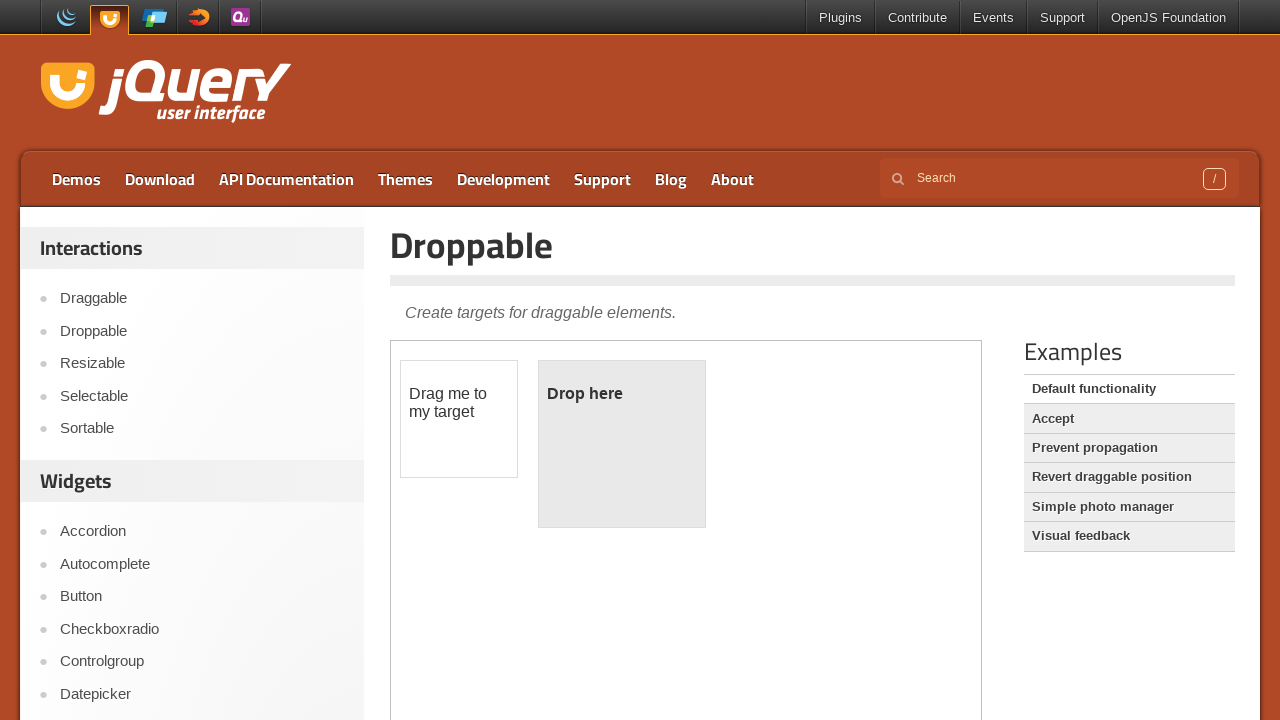

Dragged the draggable element to the droppable target at (622, 444)
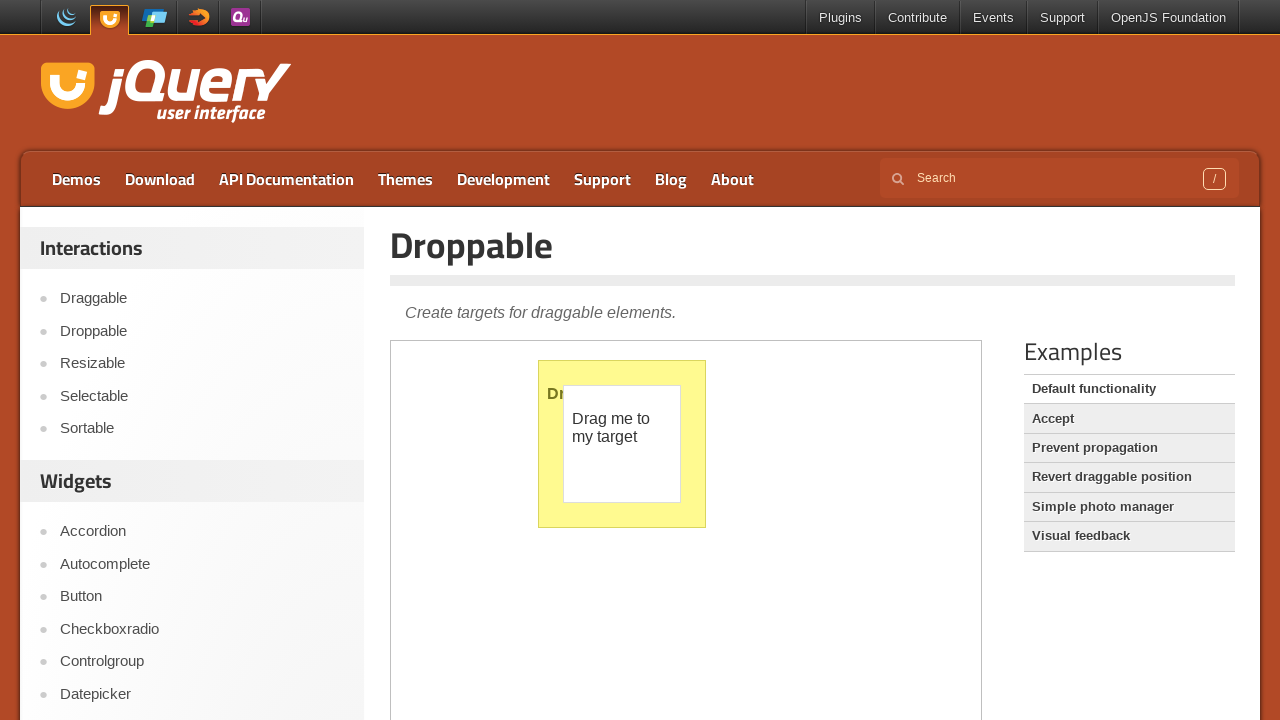

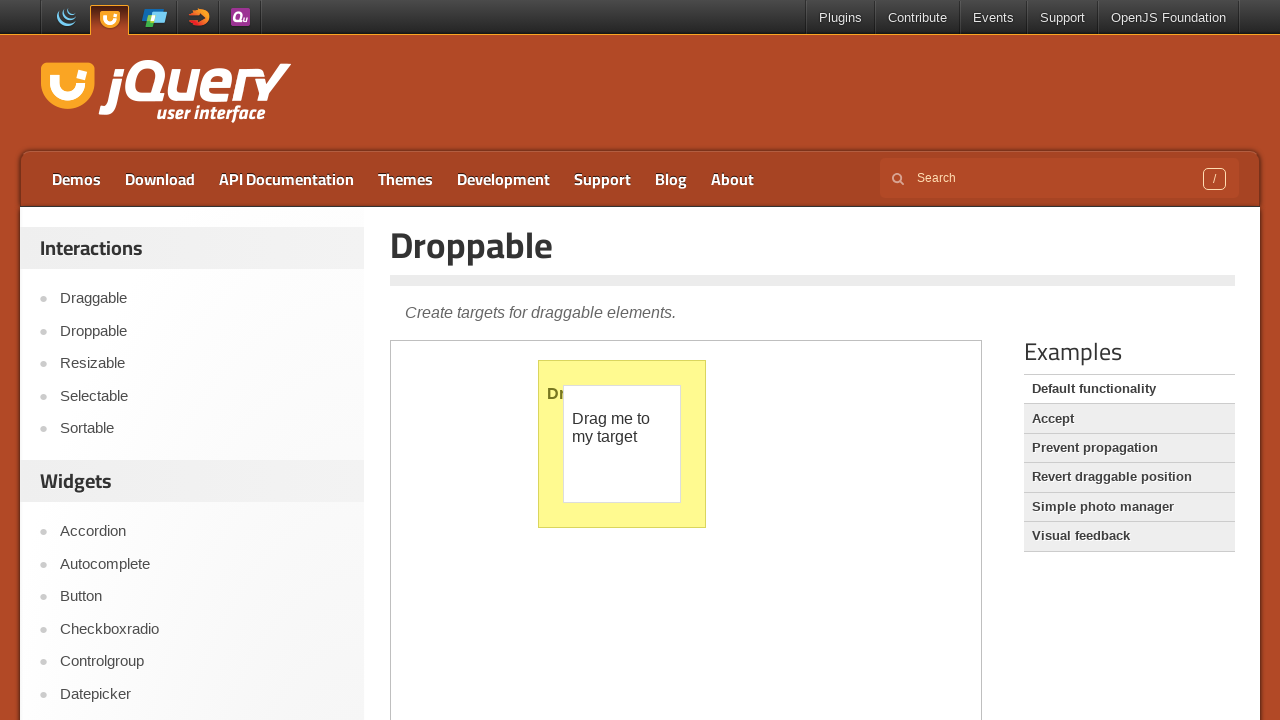